Tests jQuery UI drag and drop functionality by dragging an element and dropping it onto a target area within an iframe

Starting URL: https://jqueryui.com/droppable/#default

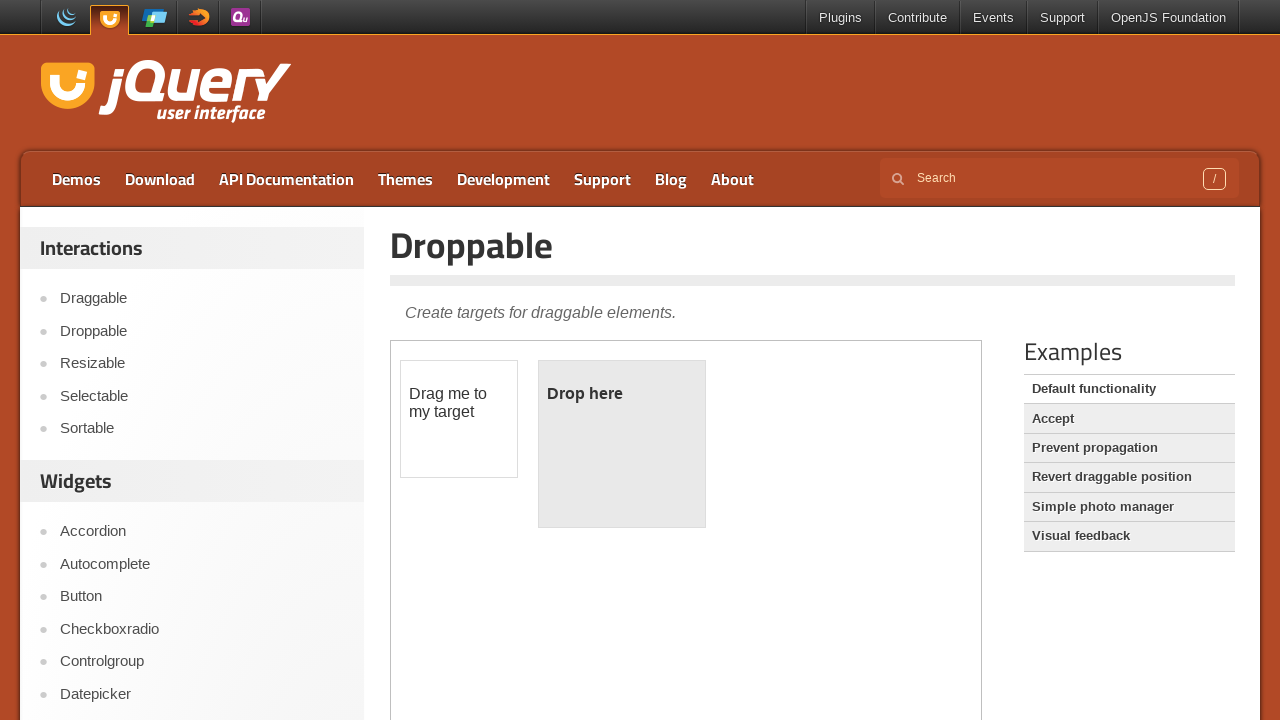

Located the demo iframe containing drag and drop elements
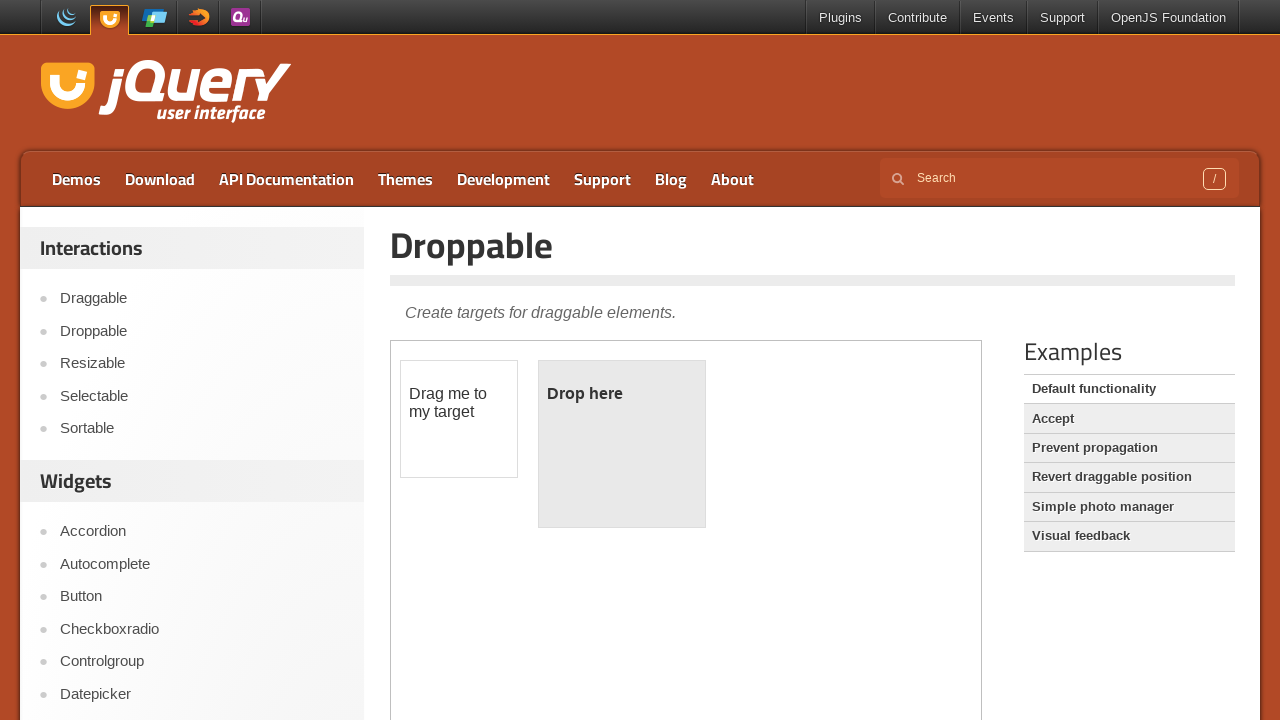

Retrieved initial droppable area text: 'Drop here'
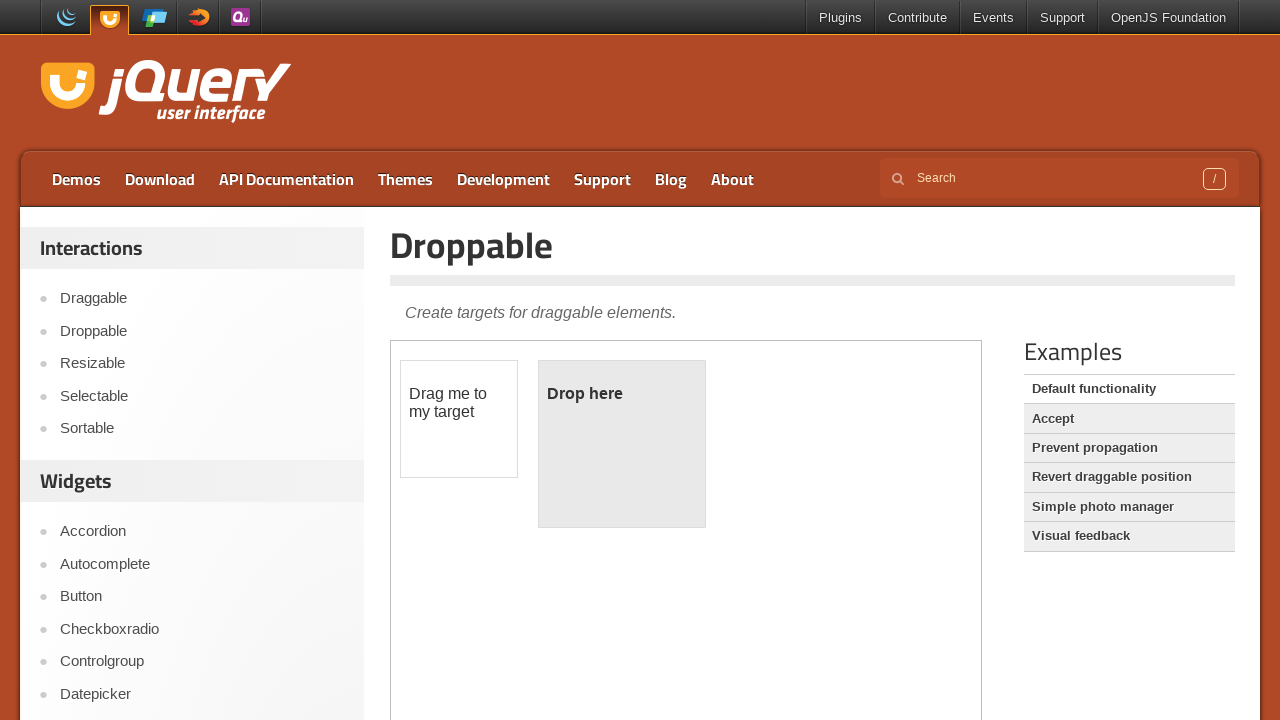

Located draggable element
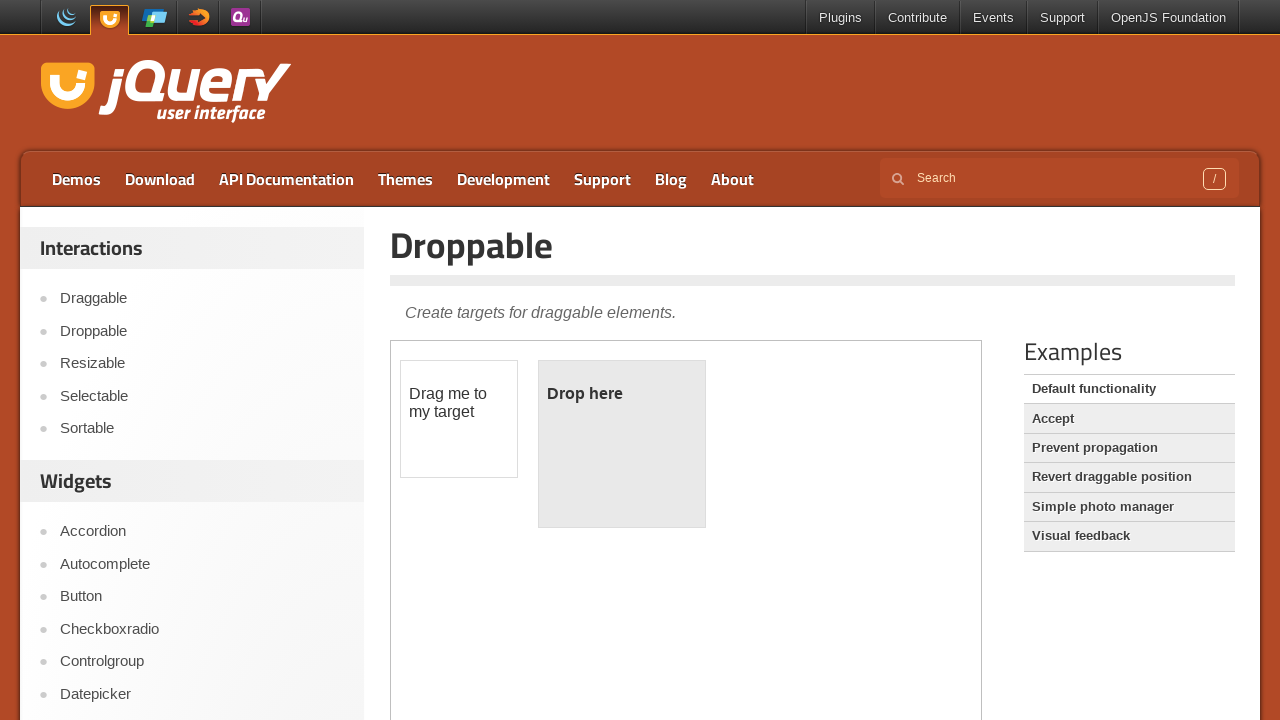

Located droppable target area
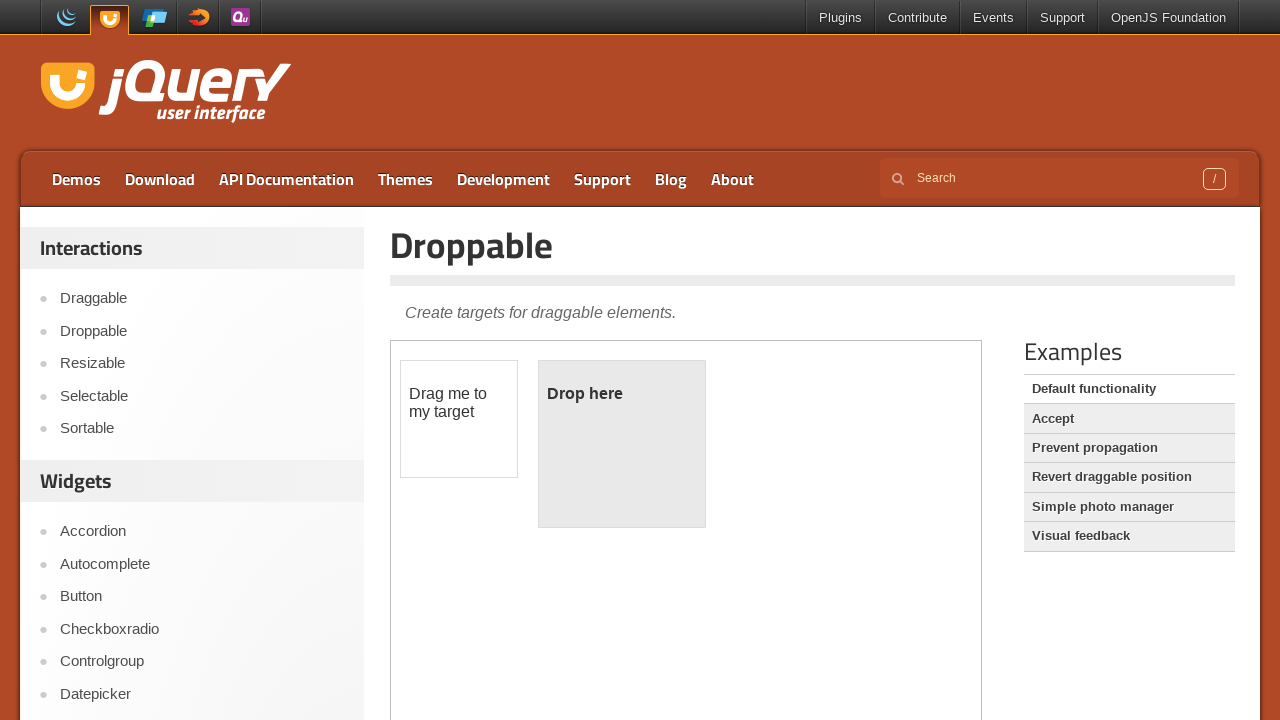

Dragged element onto droppable target area at (622, 444)
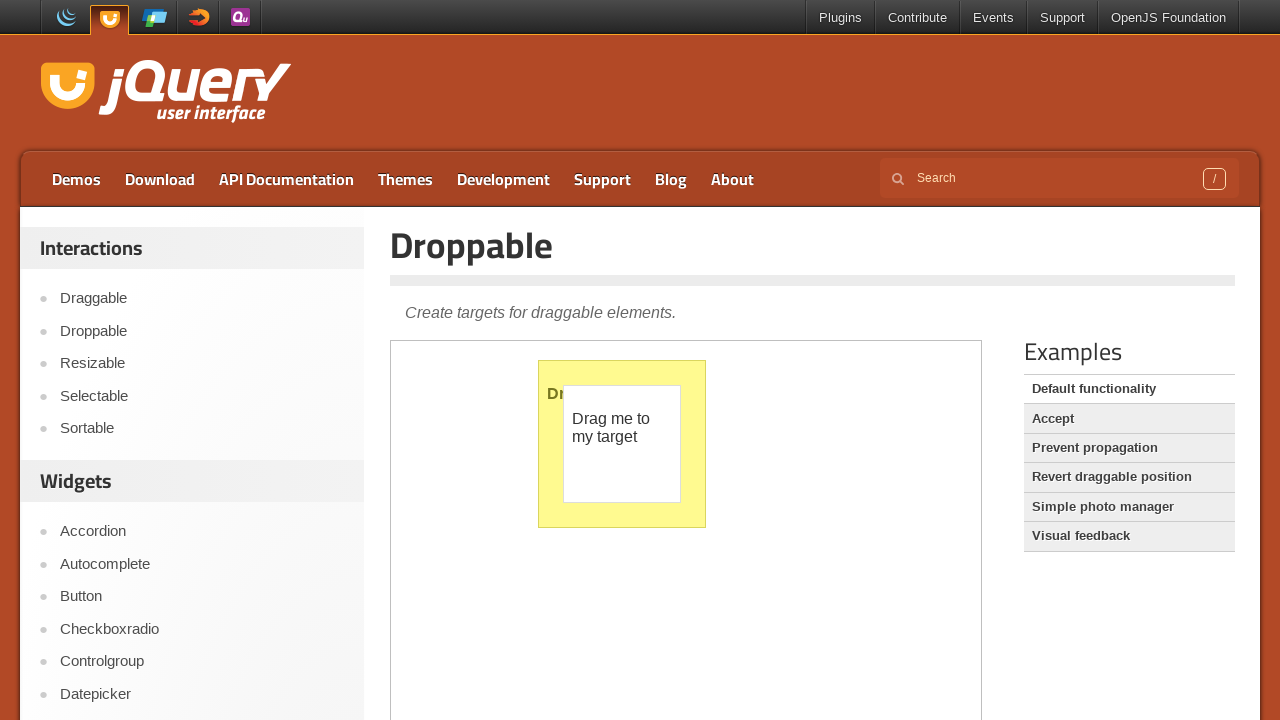

Retrieved droppable area text after drop: 'Dropped!'
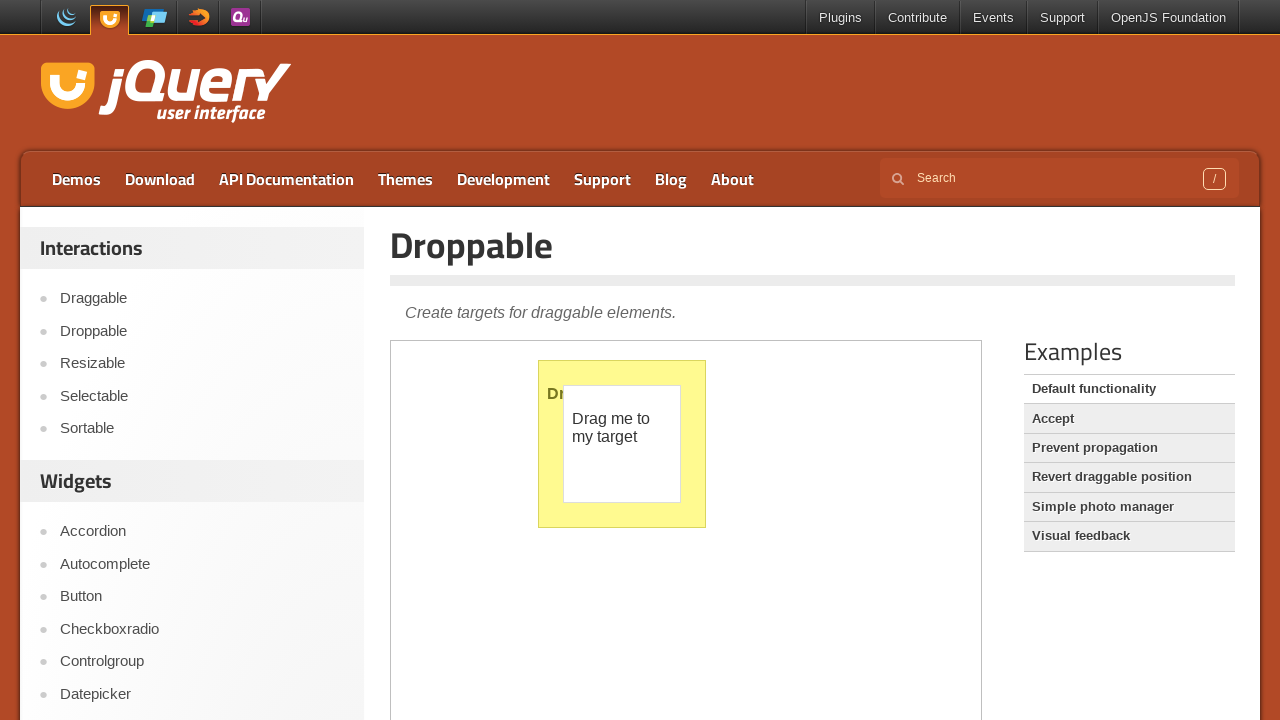

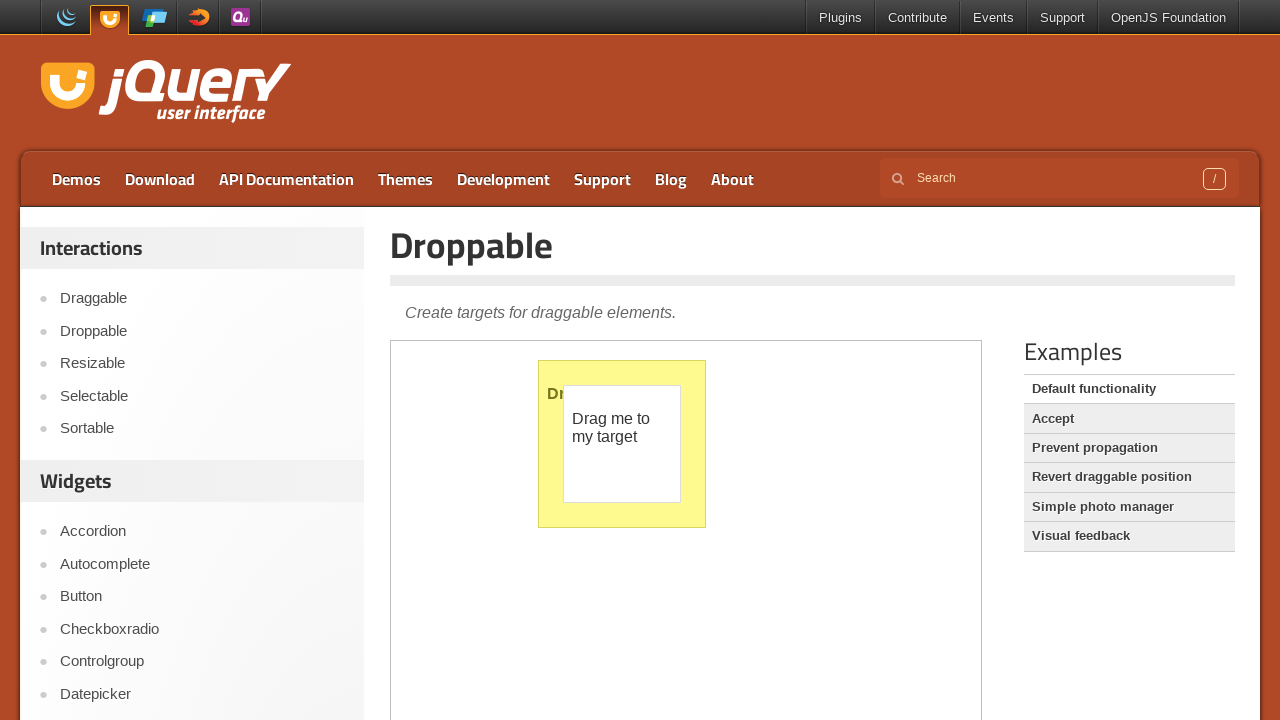